Tests switching between browser windows by clicking a link that opens a new window, switching to the new window to read header text, then switching back to the original window.

Starting URL: https://the-internet.herokuapp.com/windows

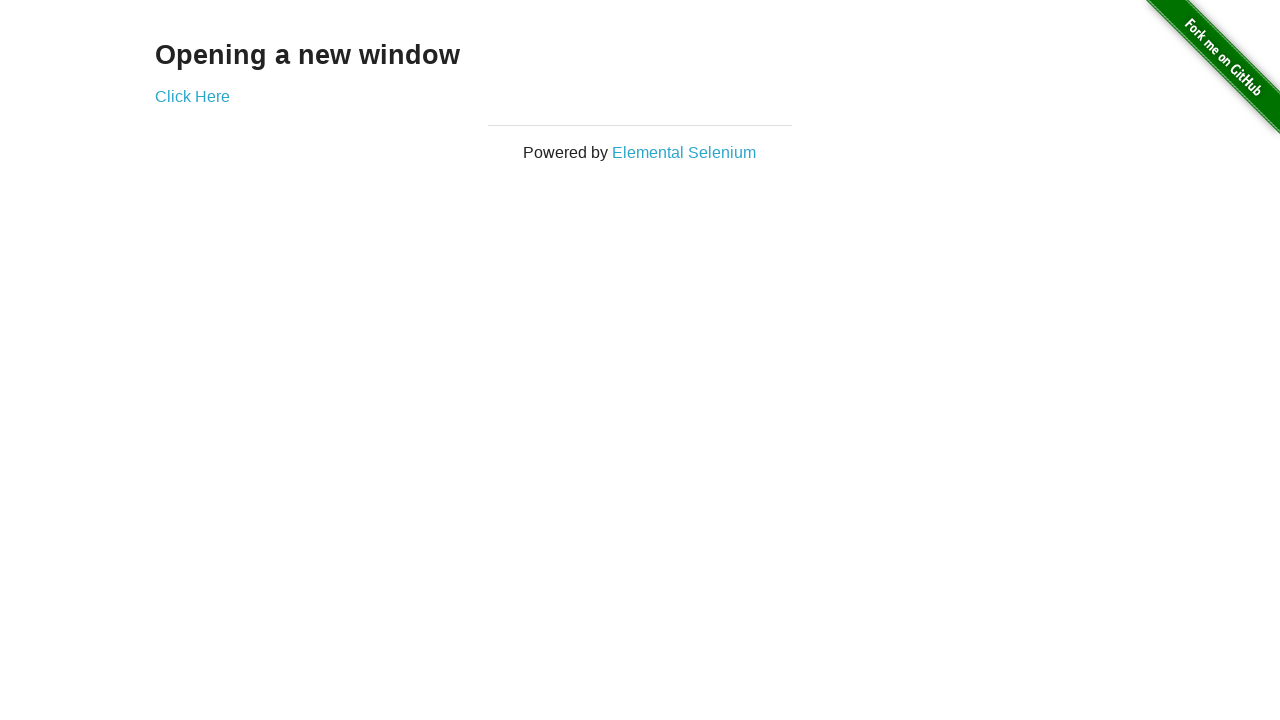

Clicked 'Click Here' link to open new window at (192, 96) on text=Click Here
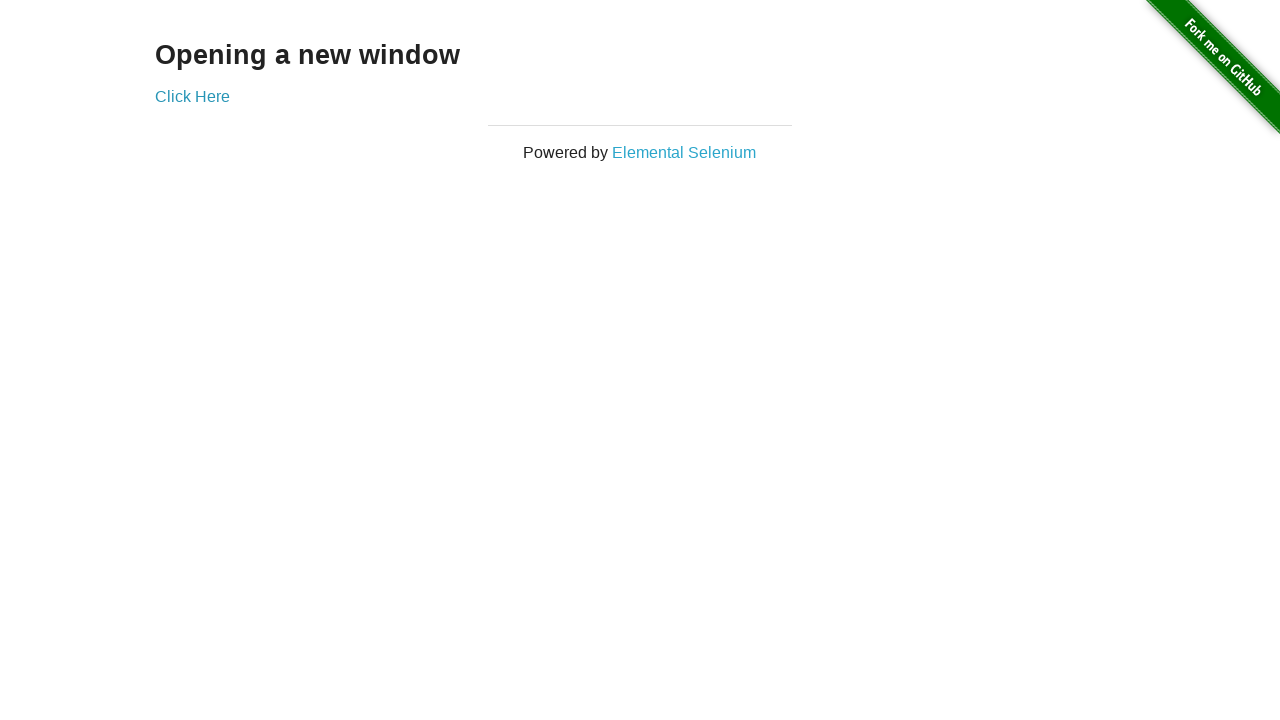

New window opened and reference obtained
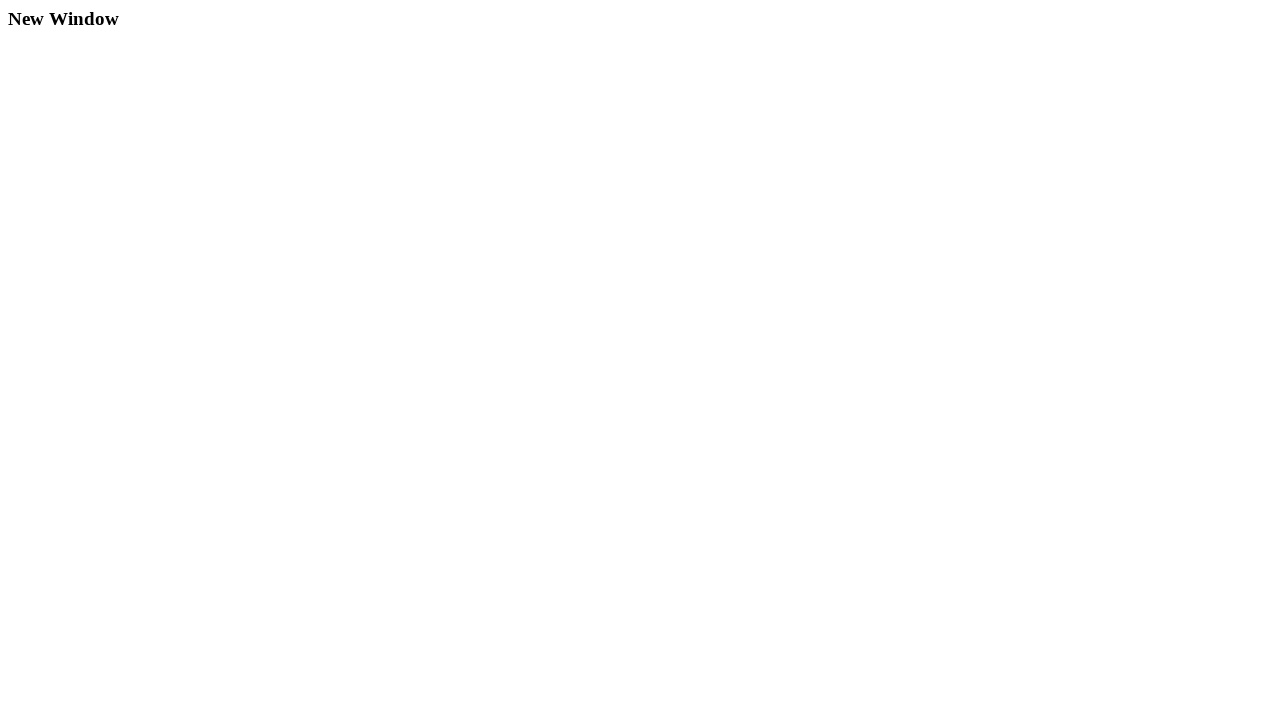

New window page fully loaded
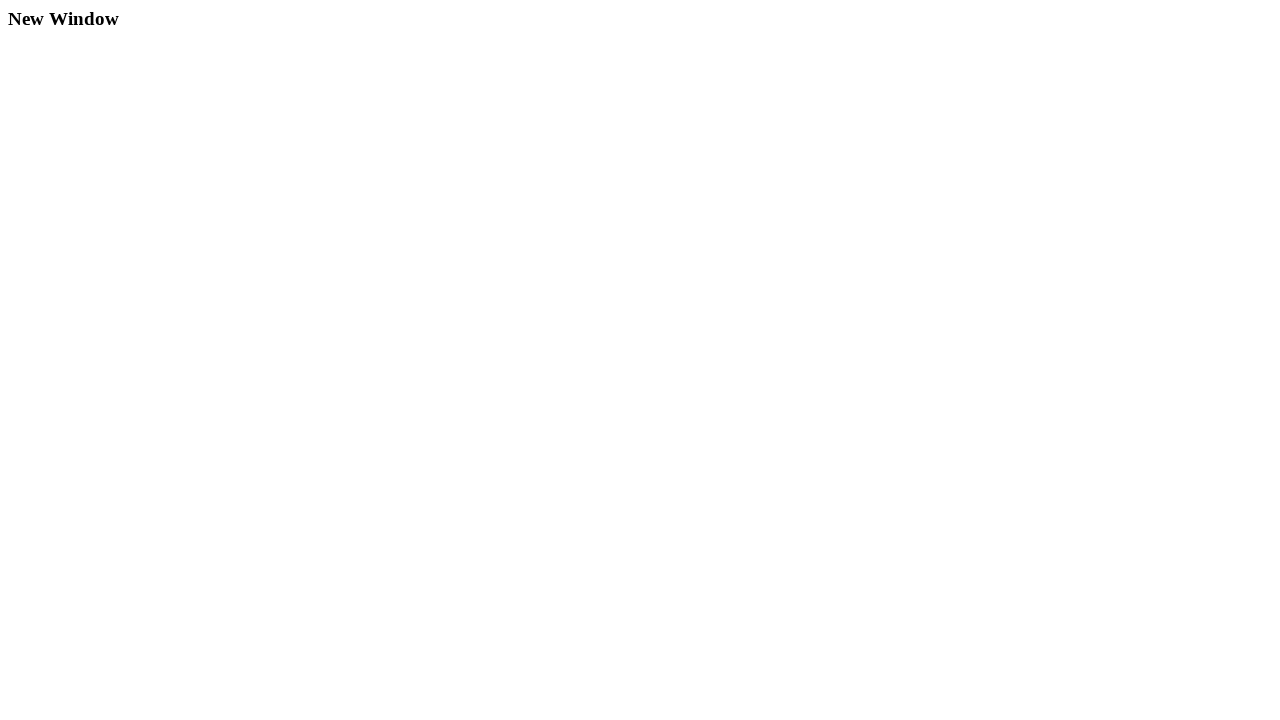

Located h3 header element in new window
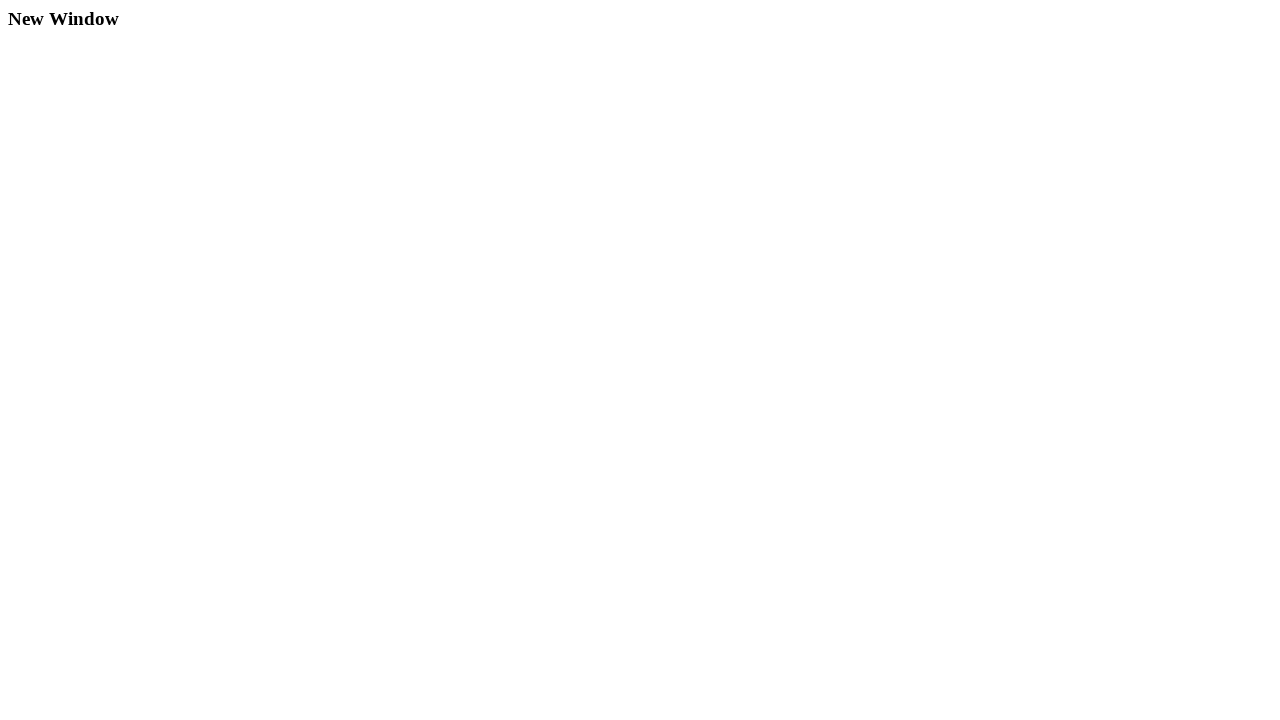

Header element became visible
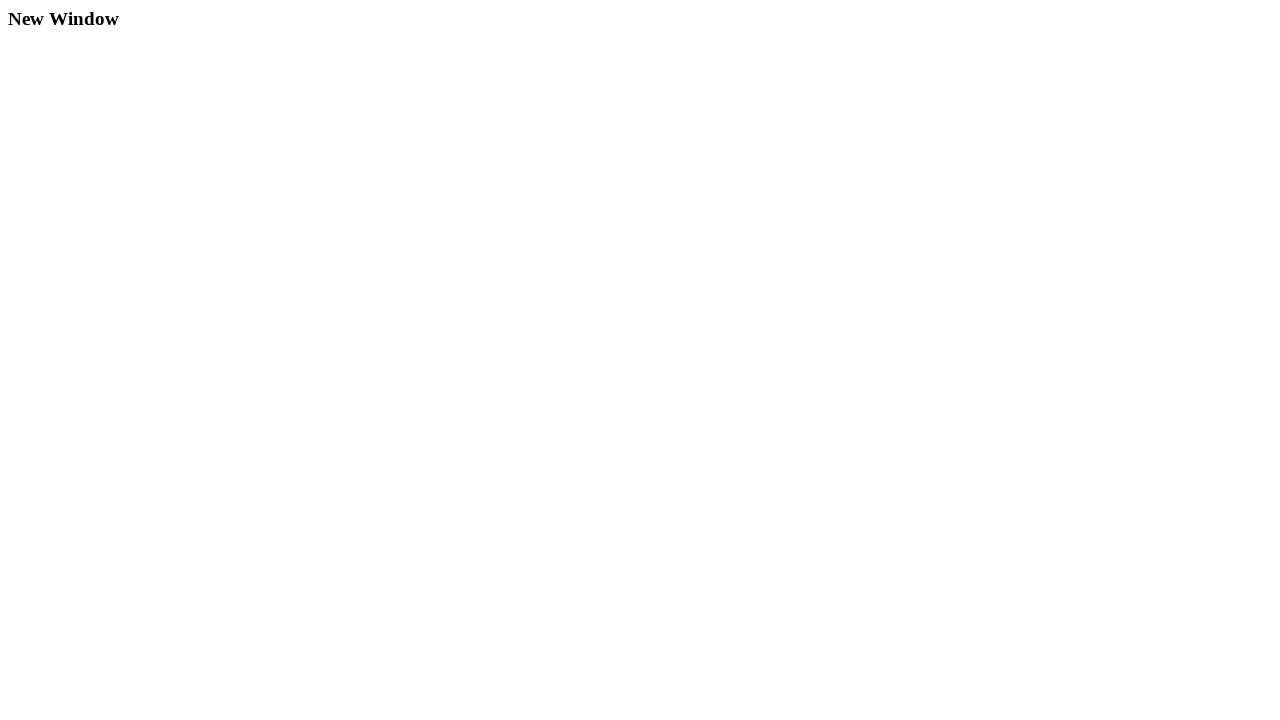

Read header text from new window: New Window
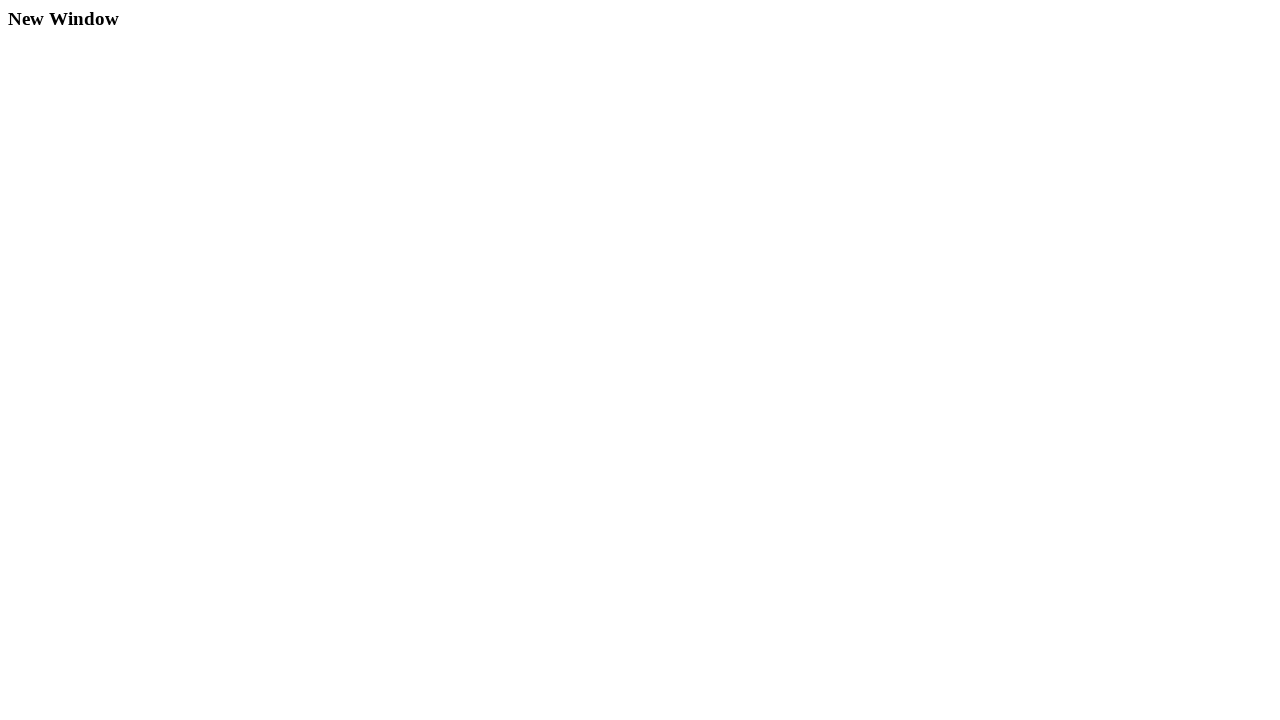

Closed new window and switched back to original window
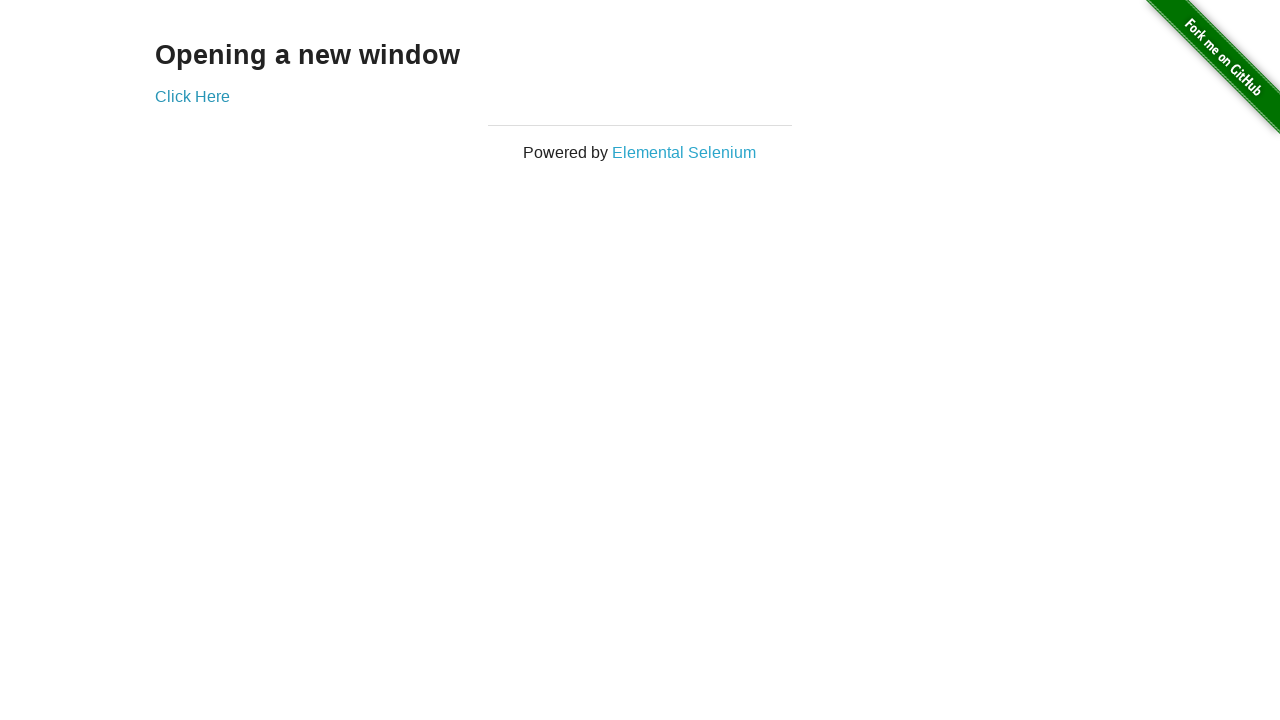

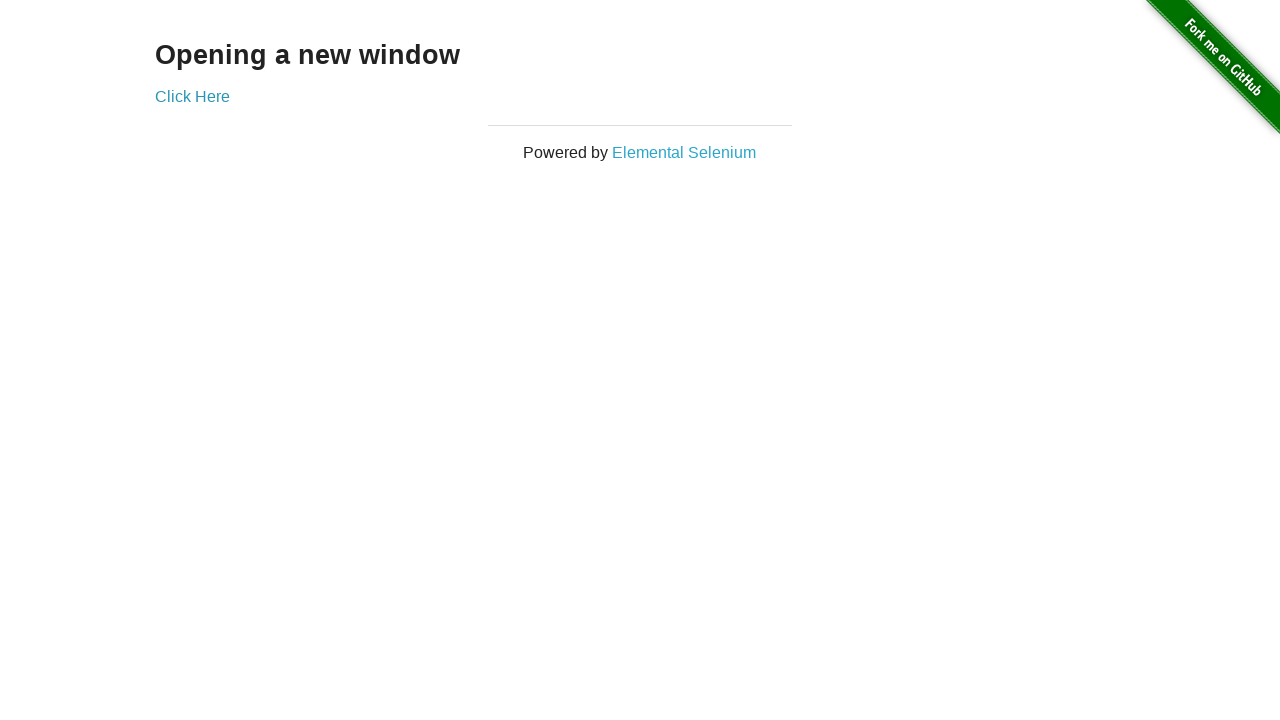